Tests that the SteppersLife website is available and loads successfully by checking the page title.

Starting URL: https://stepperslife.com

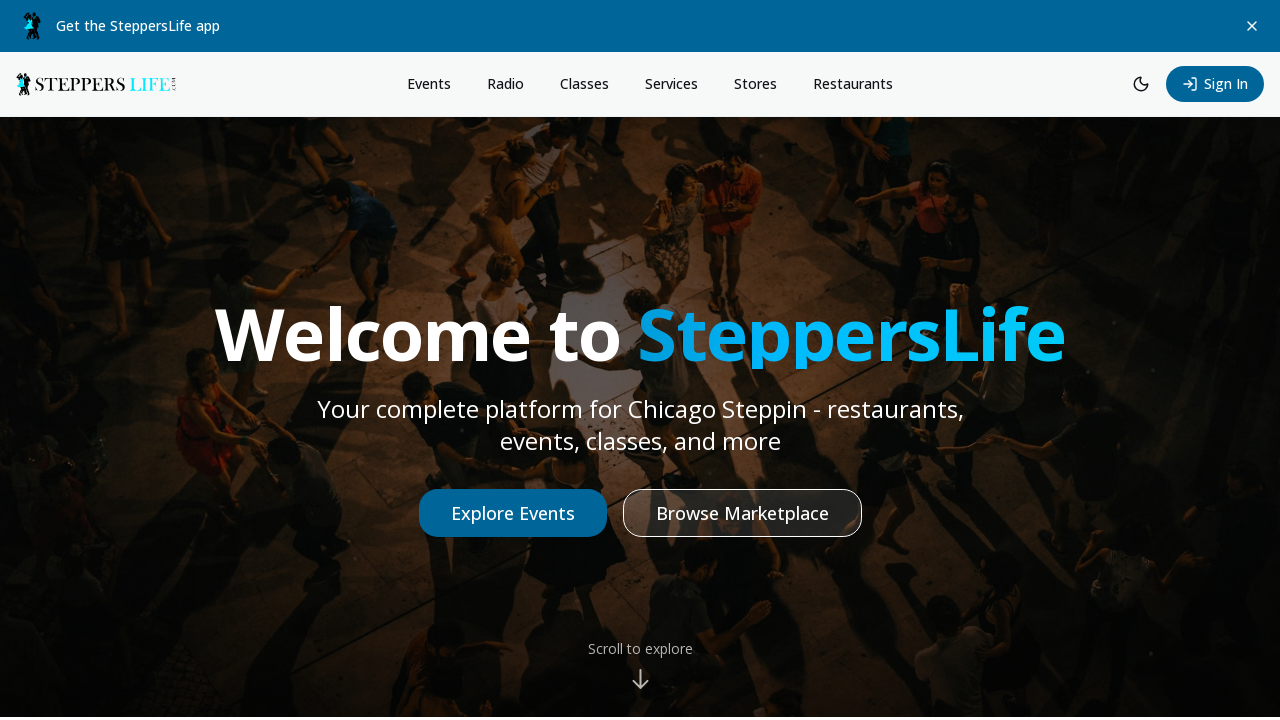

Waited for page to reach networkidle state
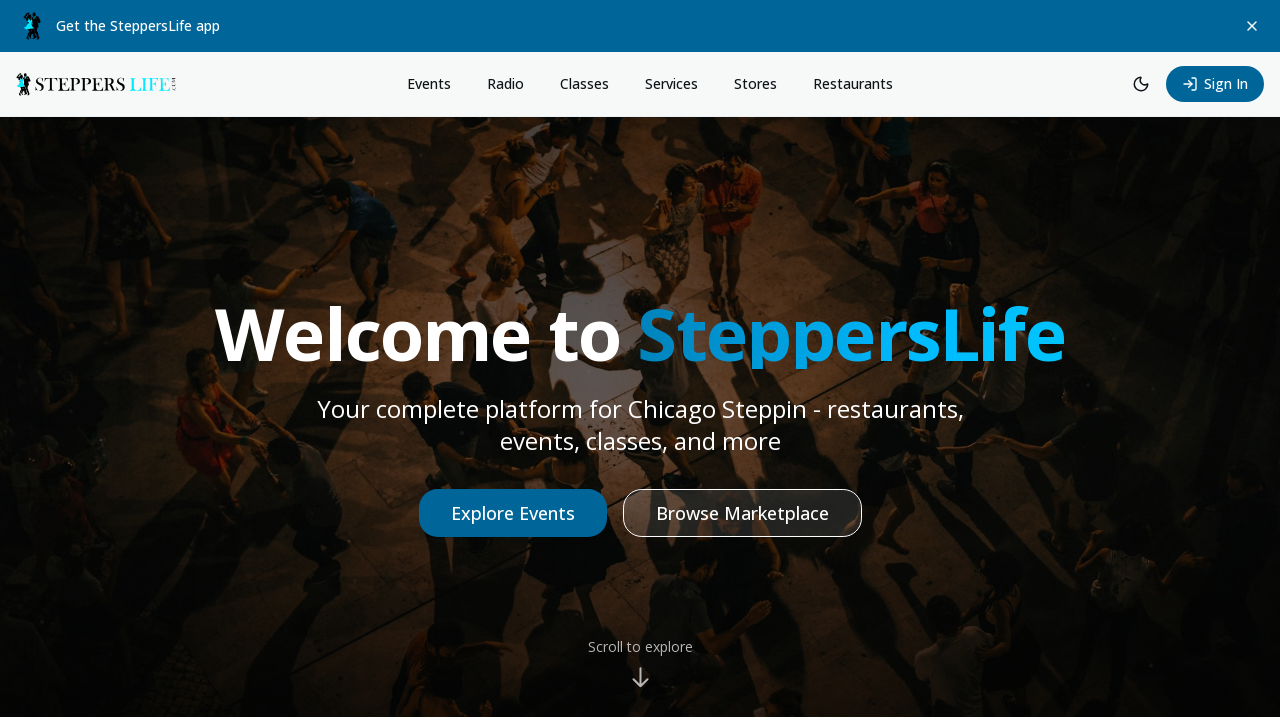

Retrieved page title from SteppersLife website
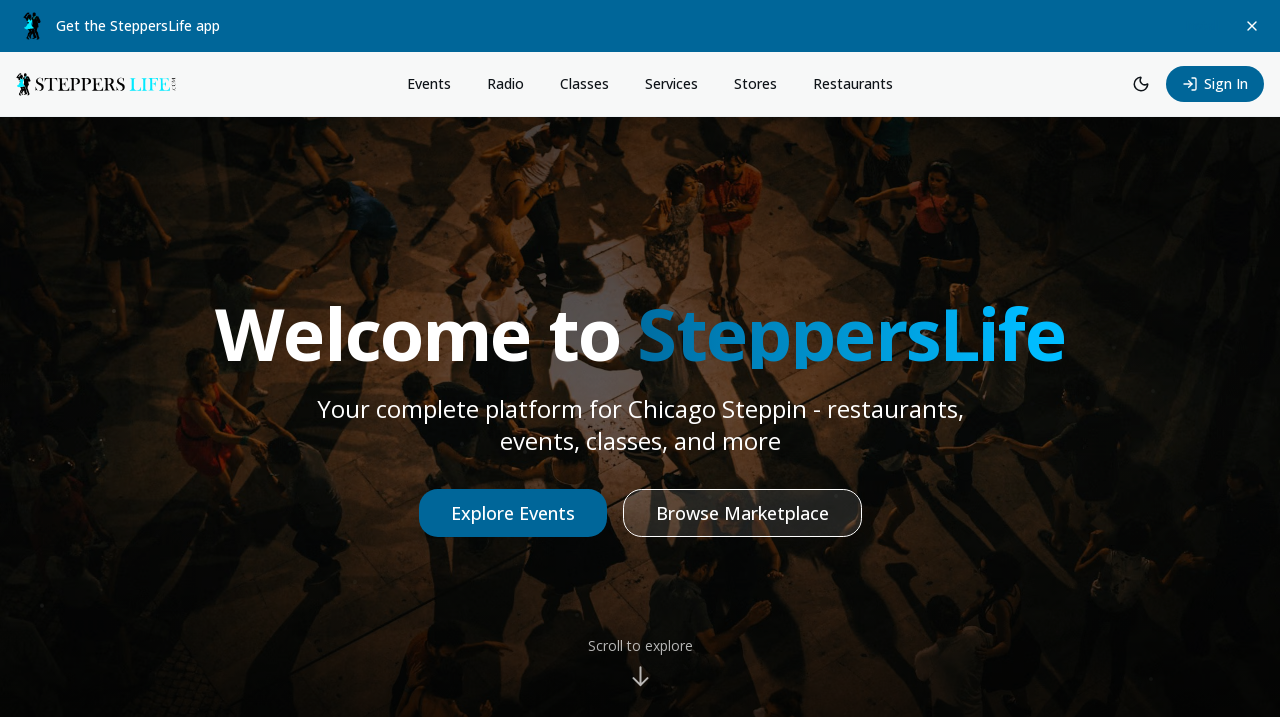

Asserted that page title is not empty - site availability confirmed
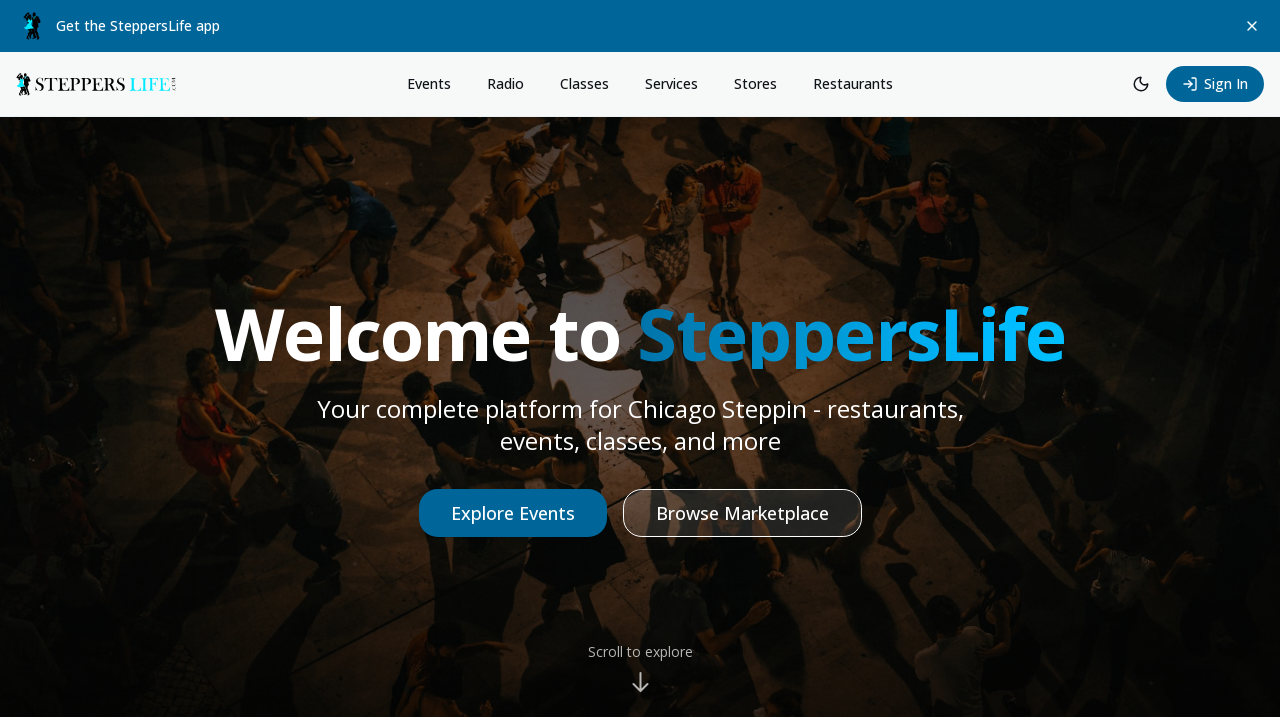

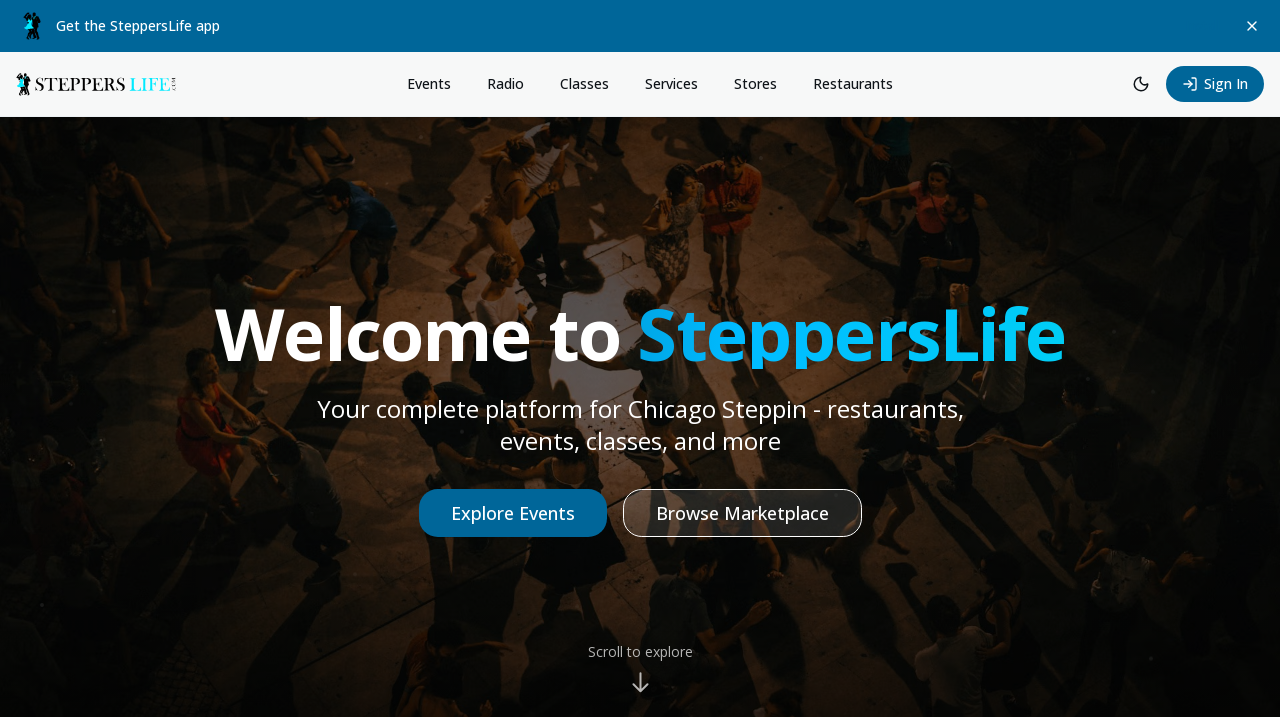